Tests JavaScript alert functionality by clicking the alert button, accepting it, and verifying the success message

Starting URL: http://practice.cydeo.com/javascript_alerts

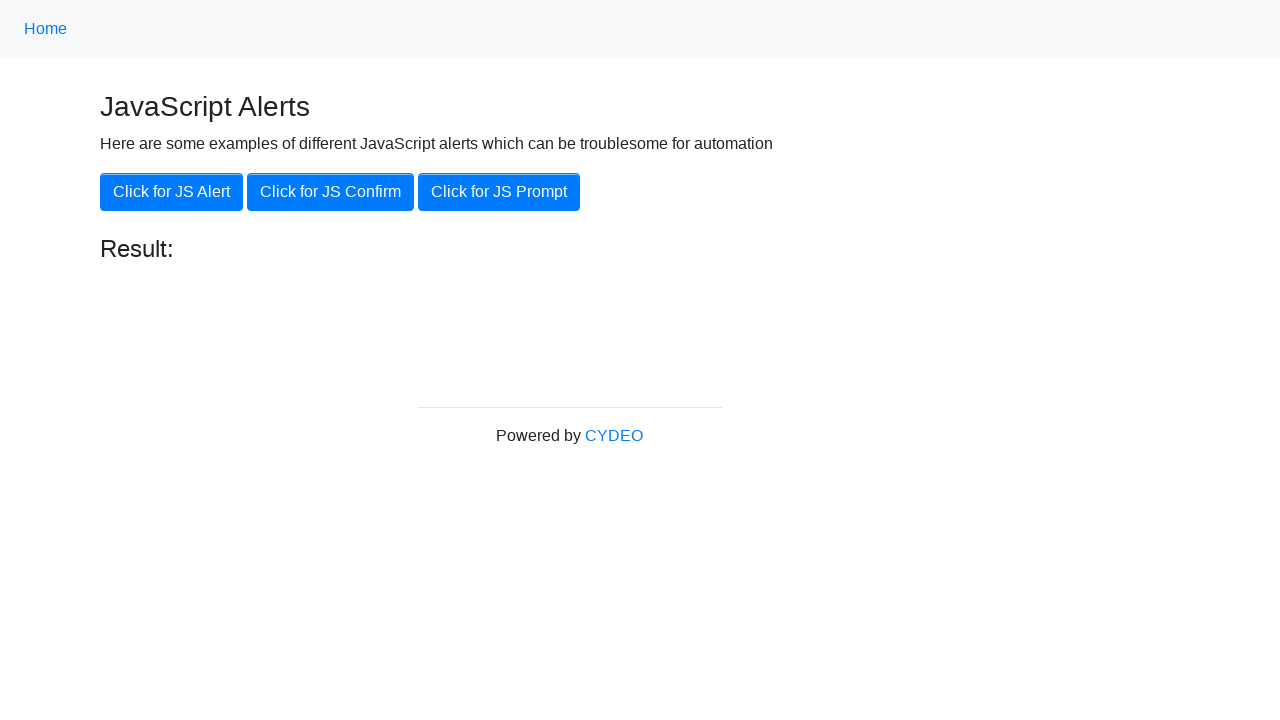

Clicked the 'Click for JS Alert' button at (172, 192) on xpath=//div/button[. = 'Click for JS Alert']
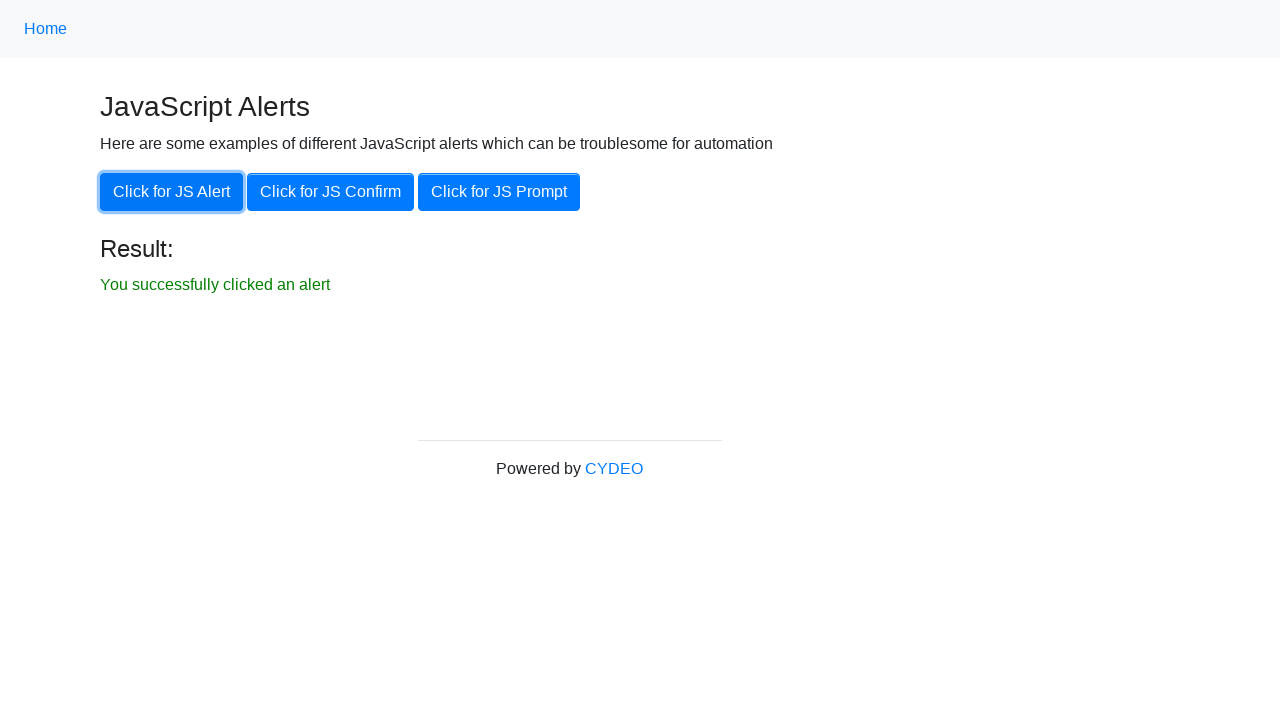

Set up dialog handler to accept JavaScript alert
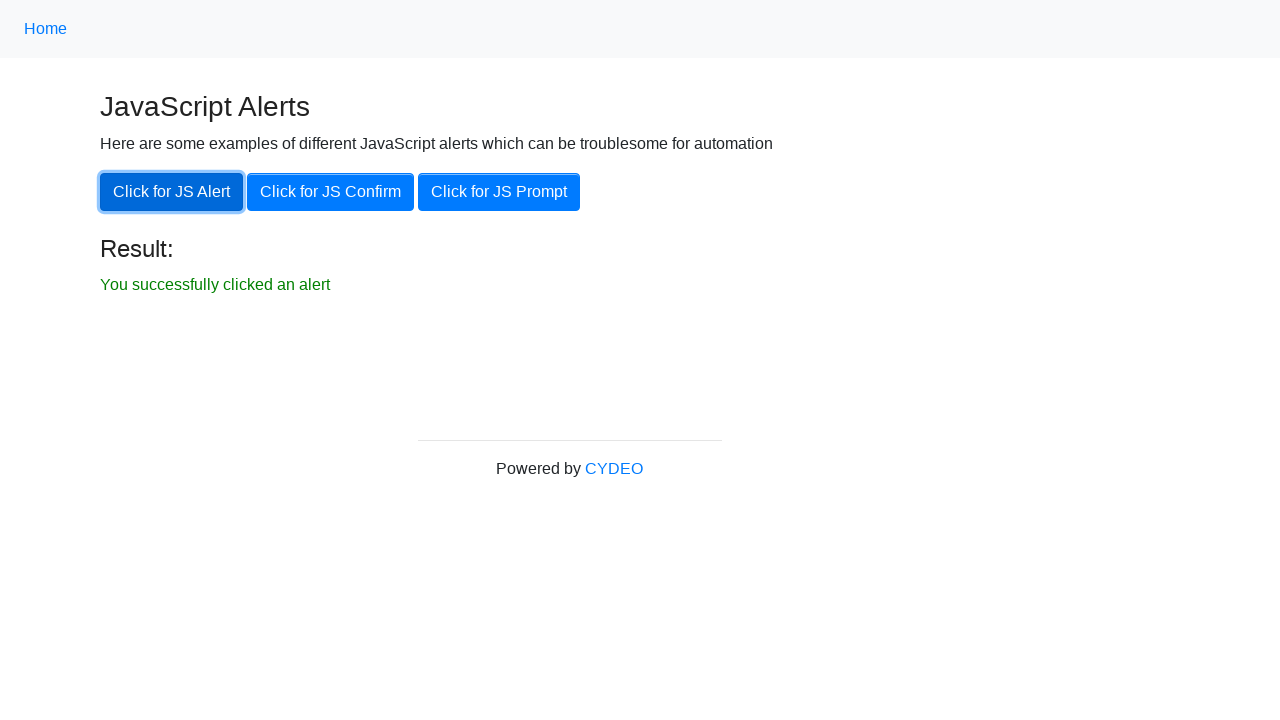

Verified success message 'You successfully clicked an alert' is displayed
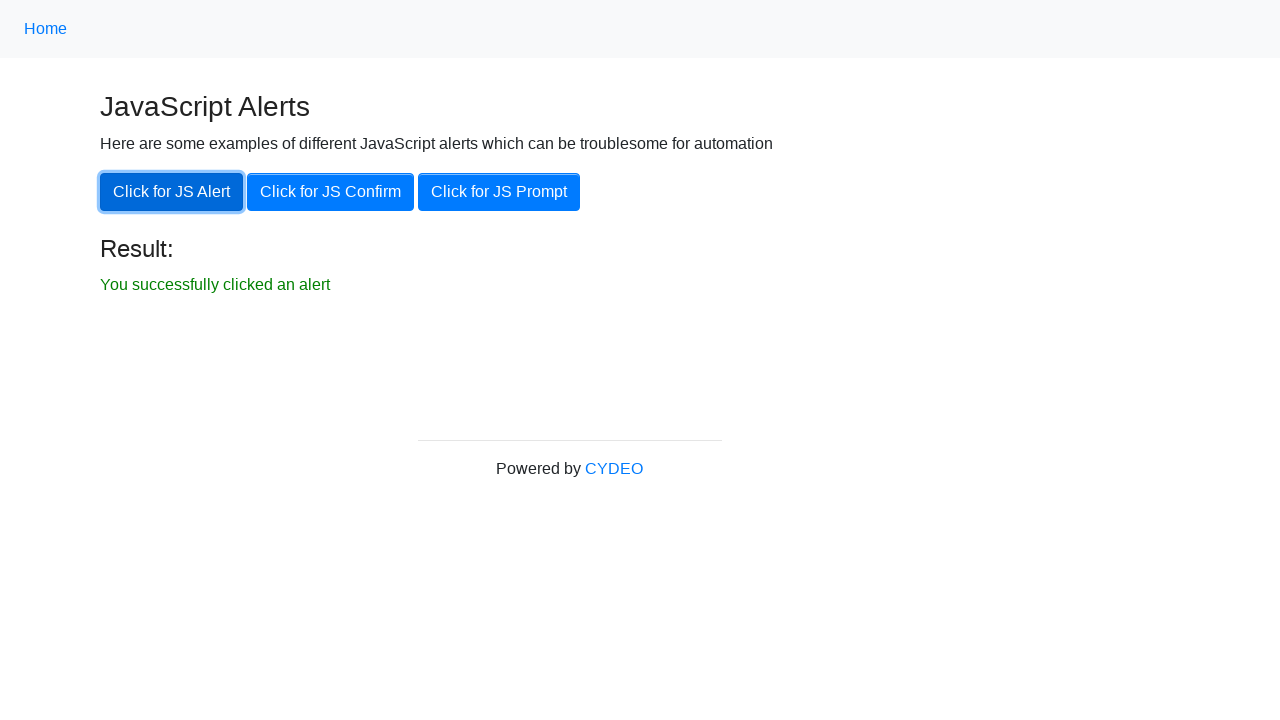

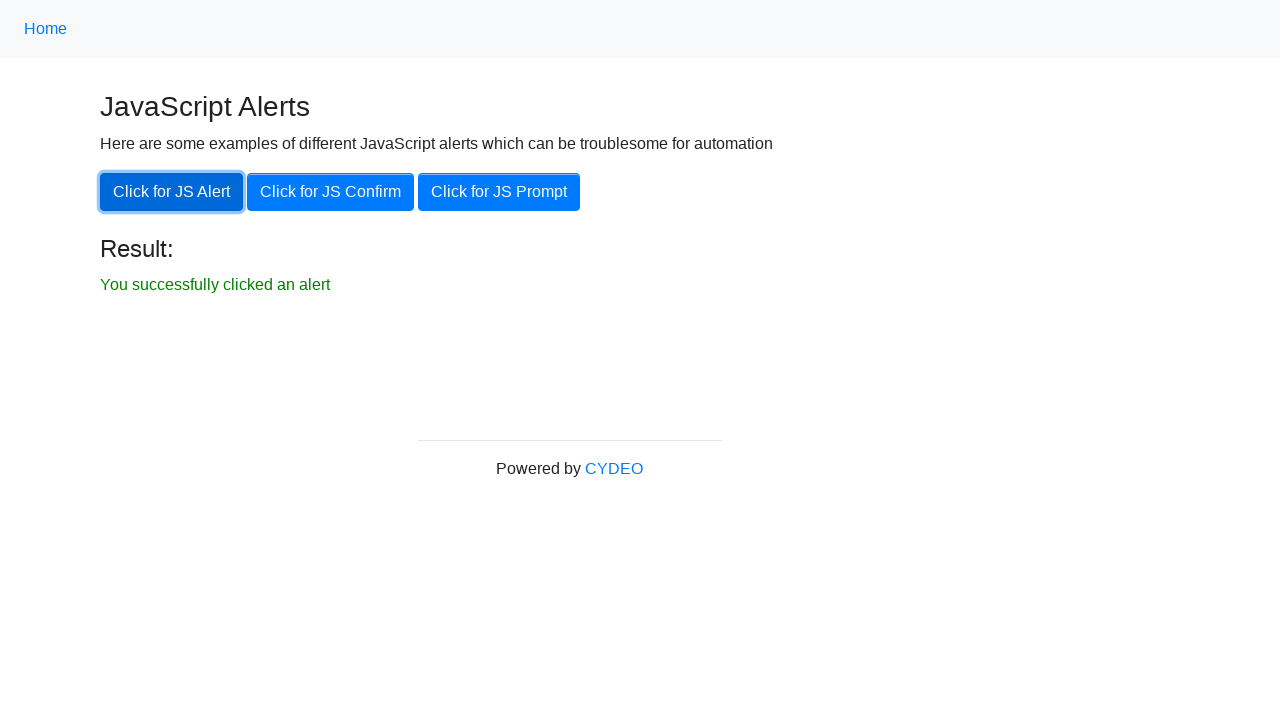